Tests tooltip display on hover by moving mouse over an input field and verifying the tooltip text appears

Starting URL: https://automationfc.github.io/jquery-tooltip/

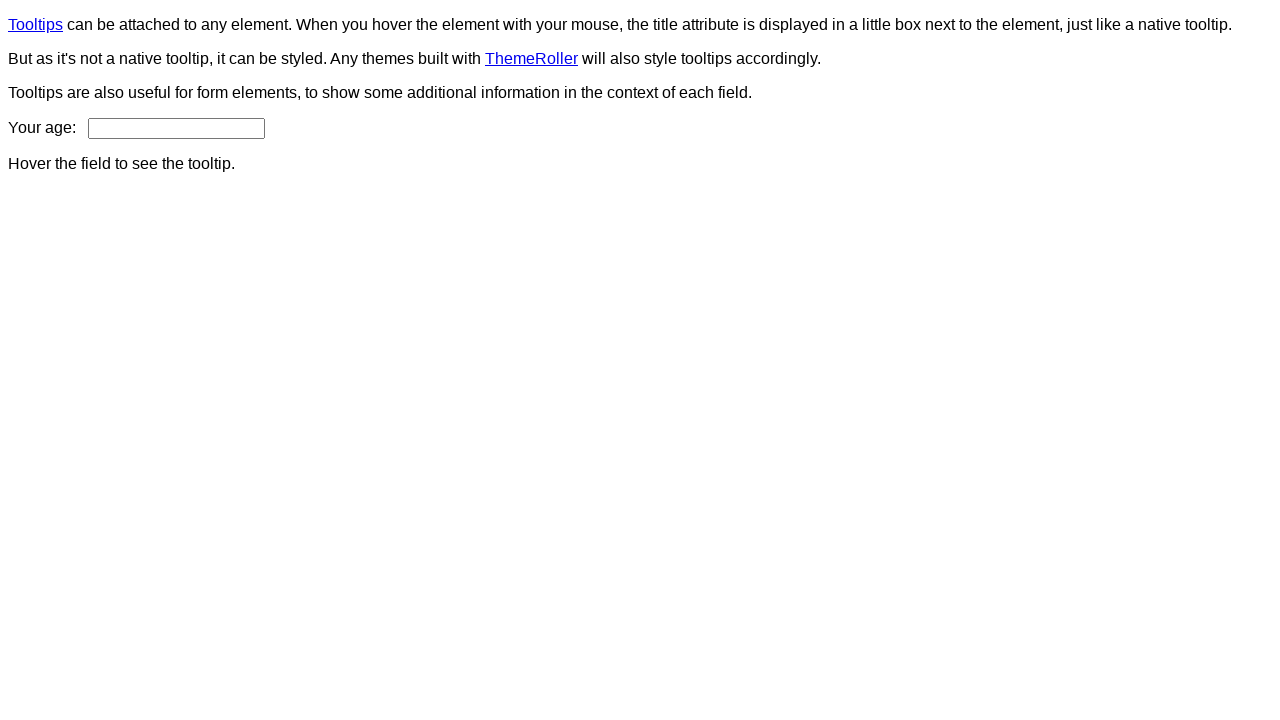

Located the age input field
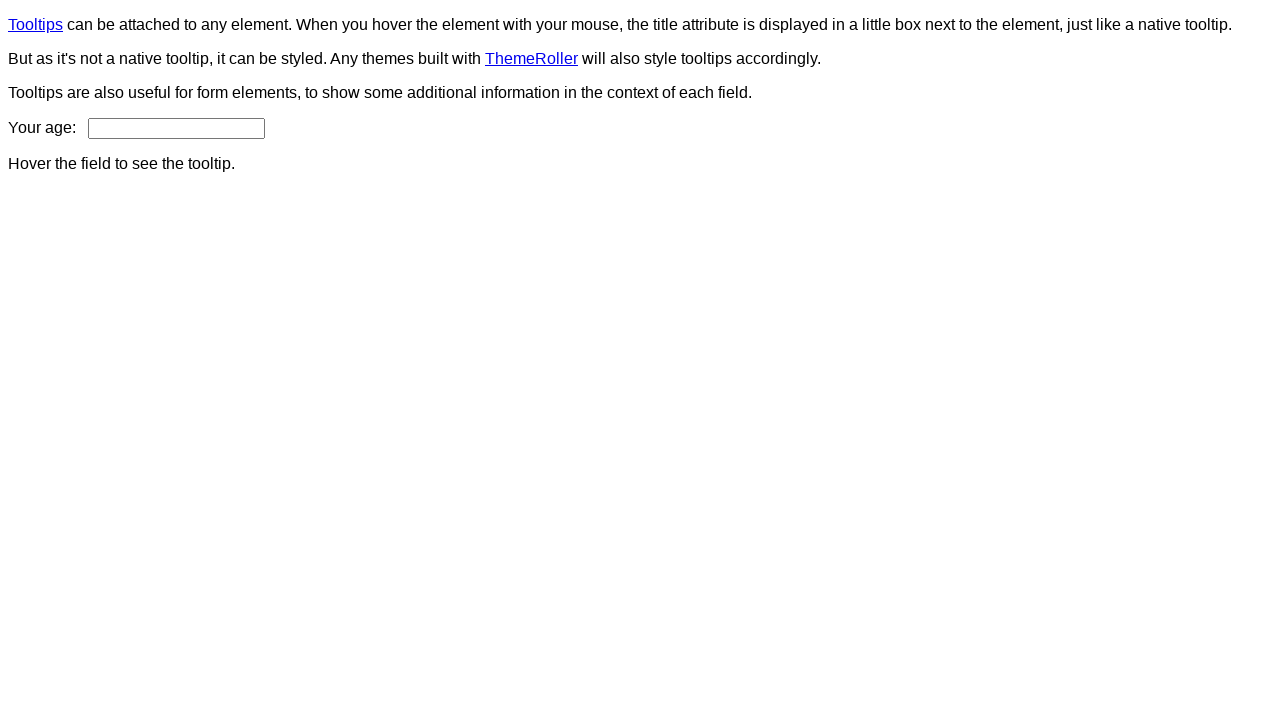

Hovered over the age input field to trigger tooltip at (176, 128) on input#age
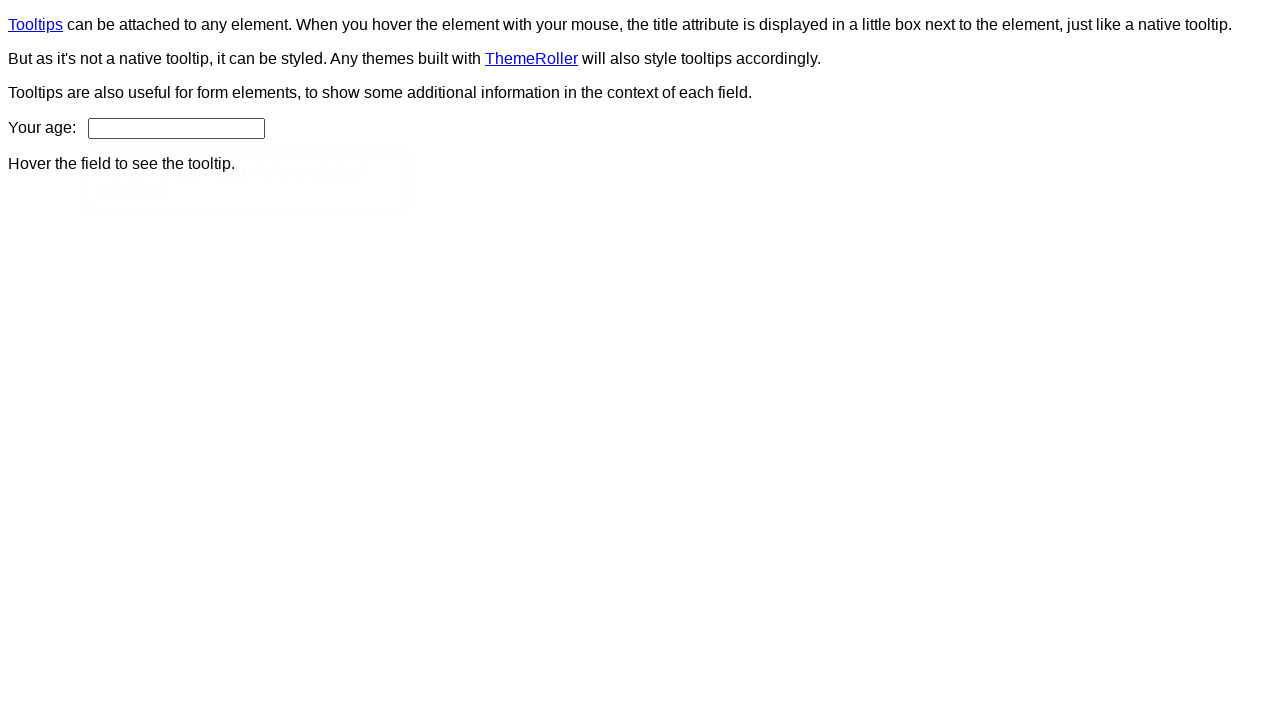

Located tooltip element
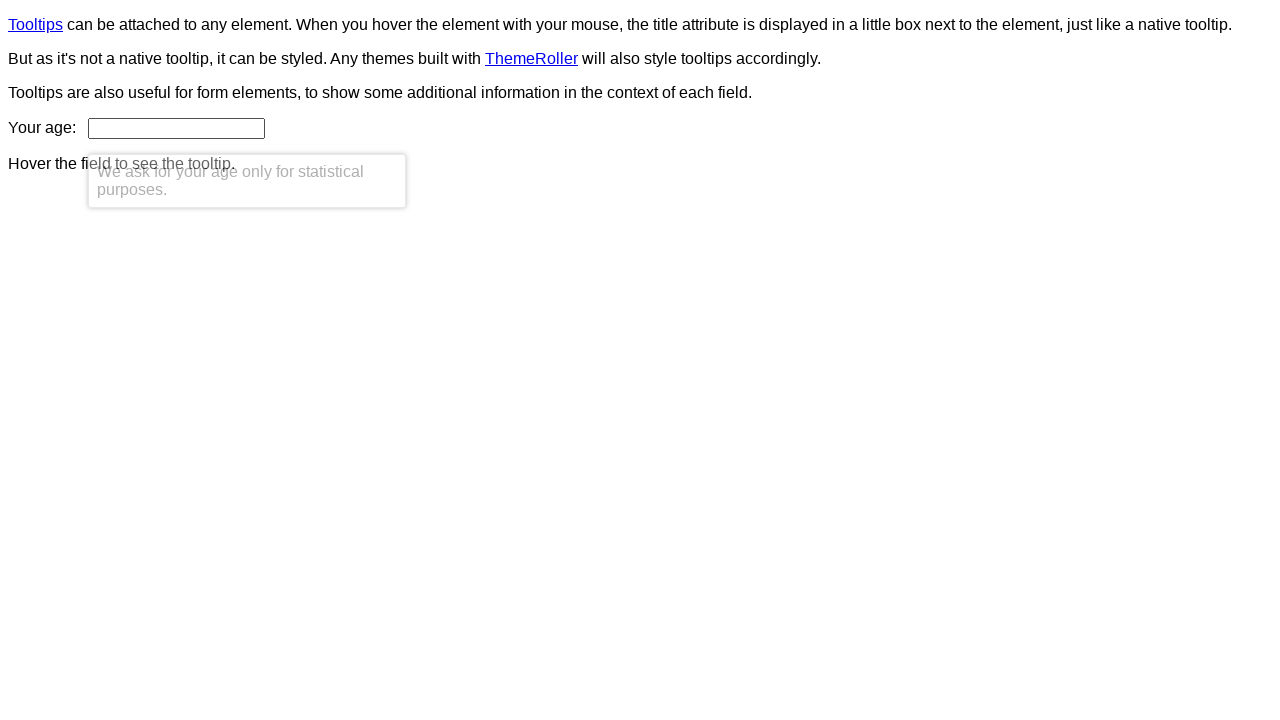

Verified tooltip text matches expected message: 'We ask for your age only for statistical purposes.'
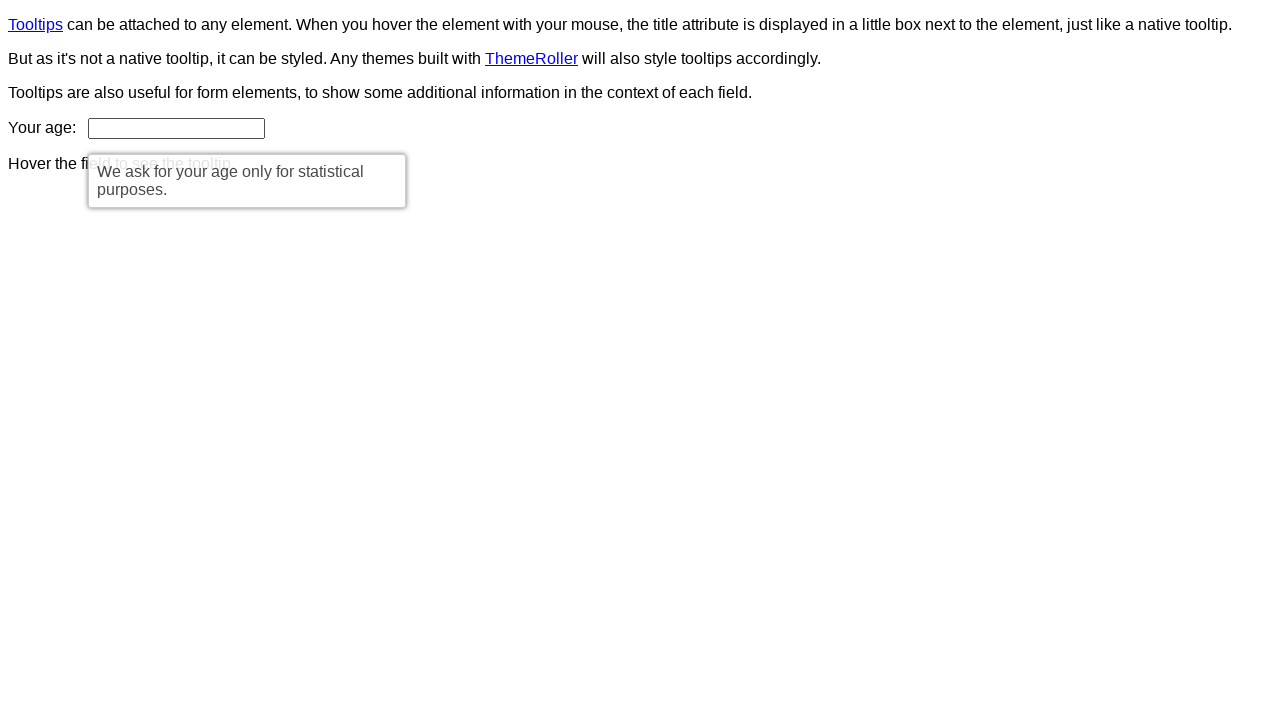

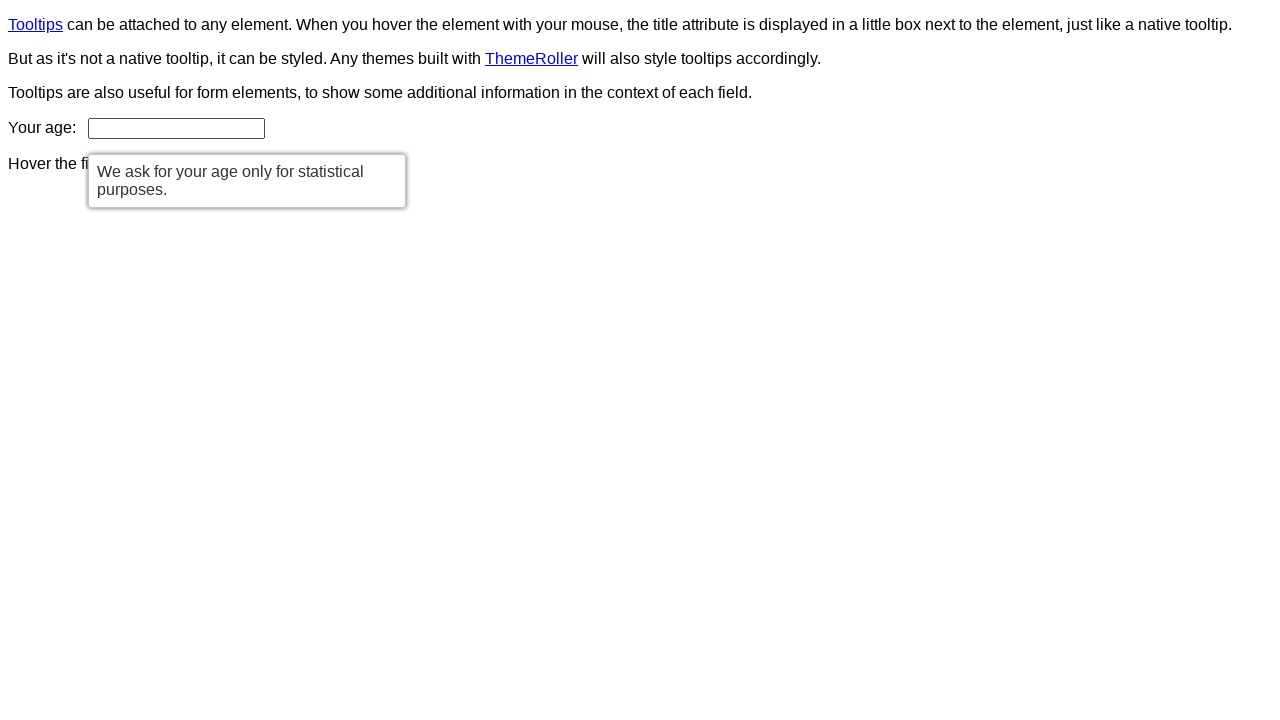